Tests that entering invalid triangle sides (4, 5, 9) that violate triangle inequality returns an error

Starting URL: https://testpages.eviltester.com/styled/apps/triangle/triangle001.html

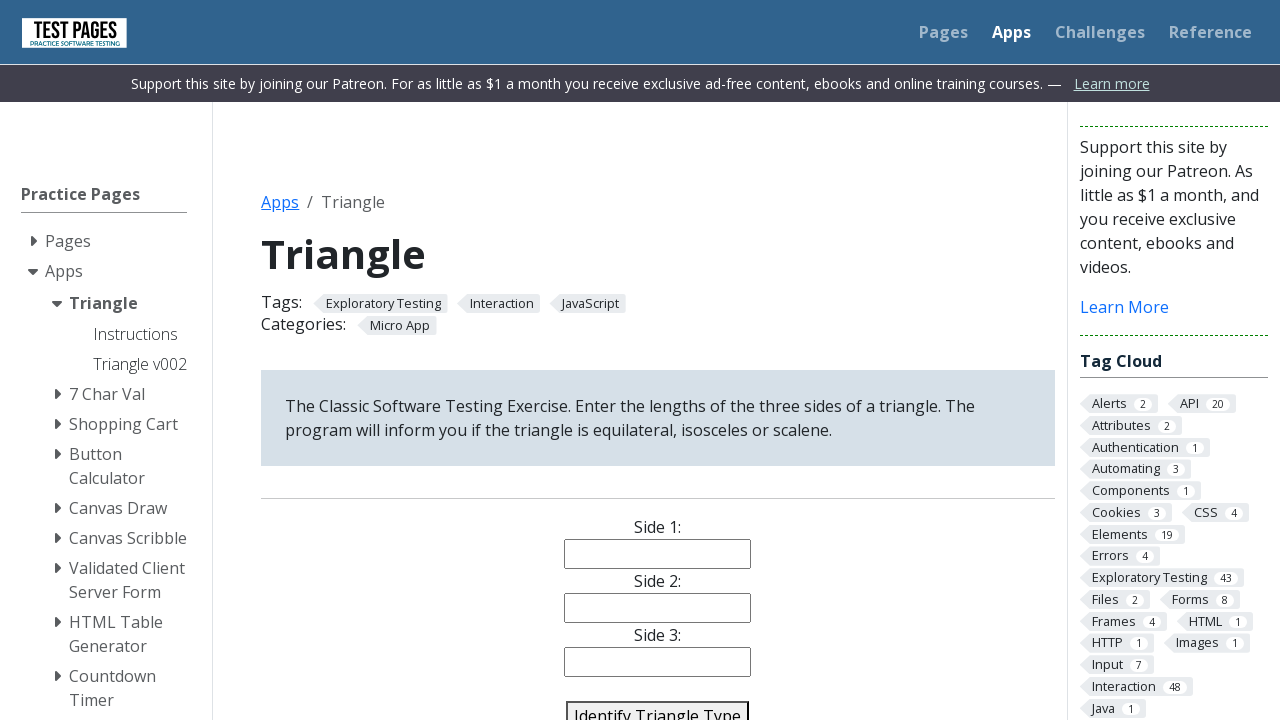

Entered '4' for side 1 on #side1
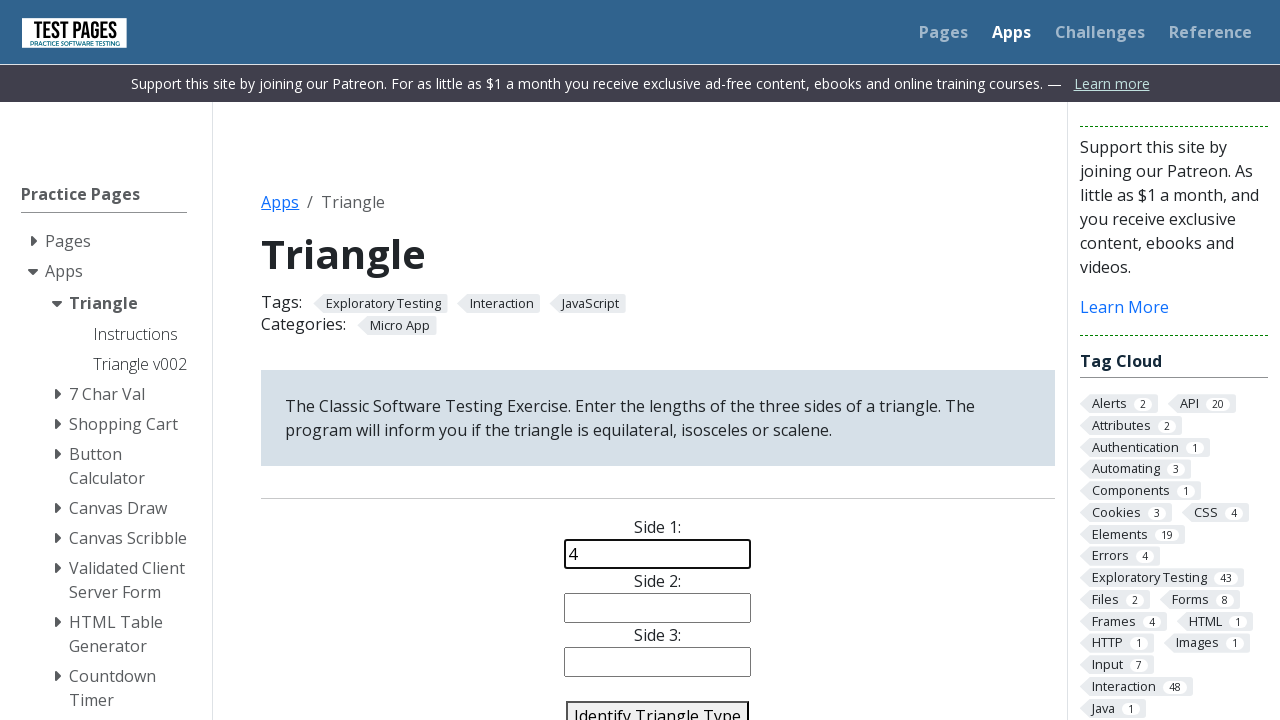

Entered '5' for side 2 on #side2
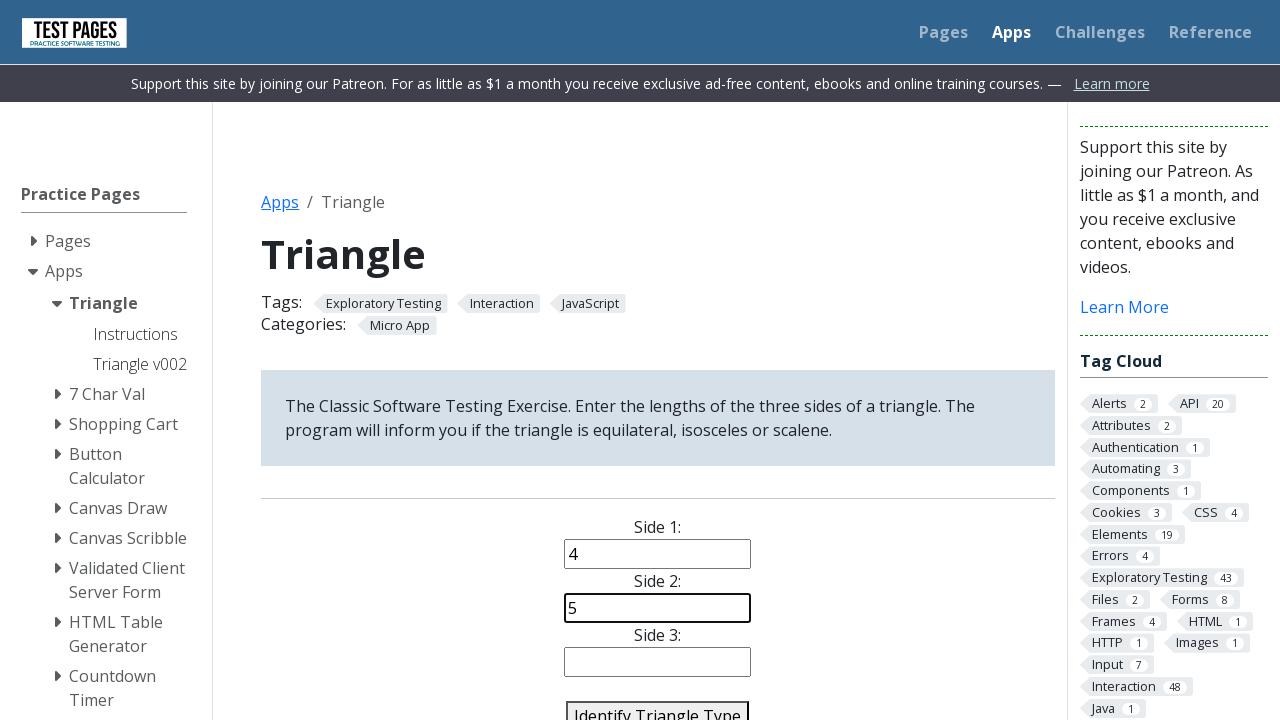

Entered '9' for side 3 (invalid triangle: 4 + 5 < 9) on #side3
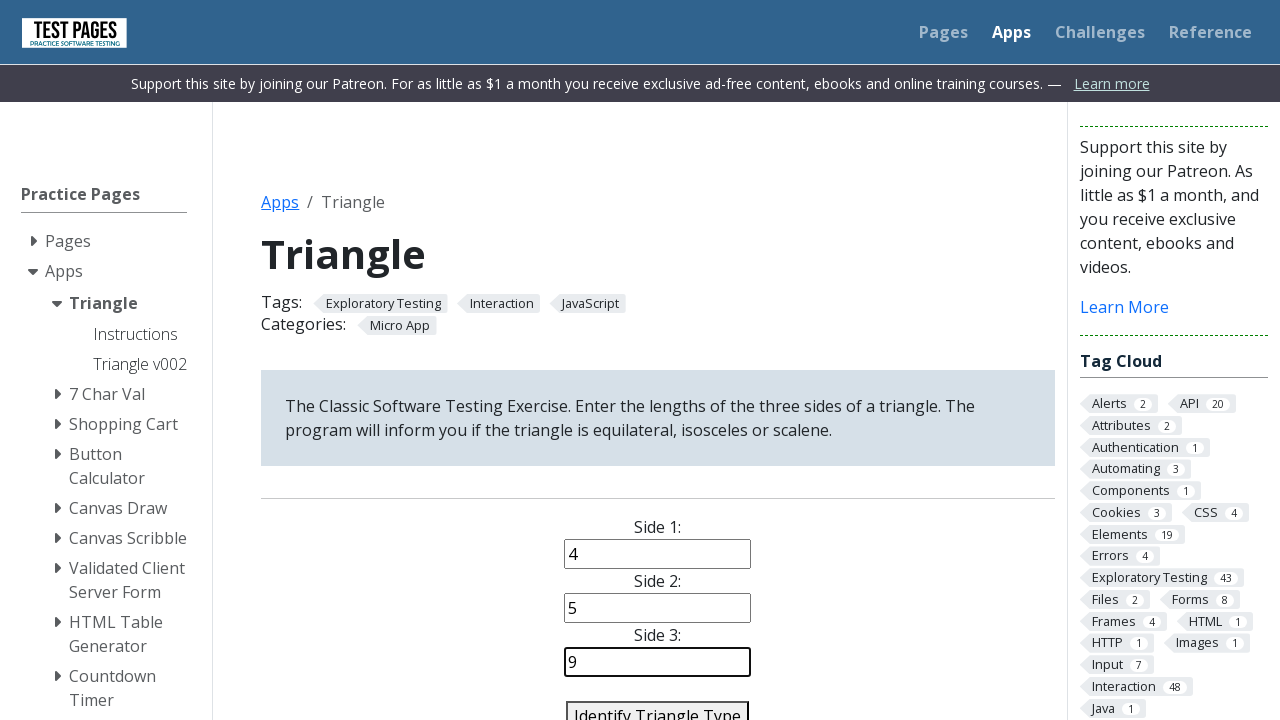

Clicked identify triangle button at (658, 705) on #identify-triangle-action
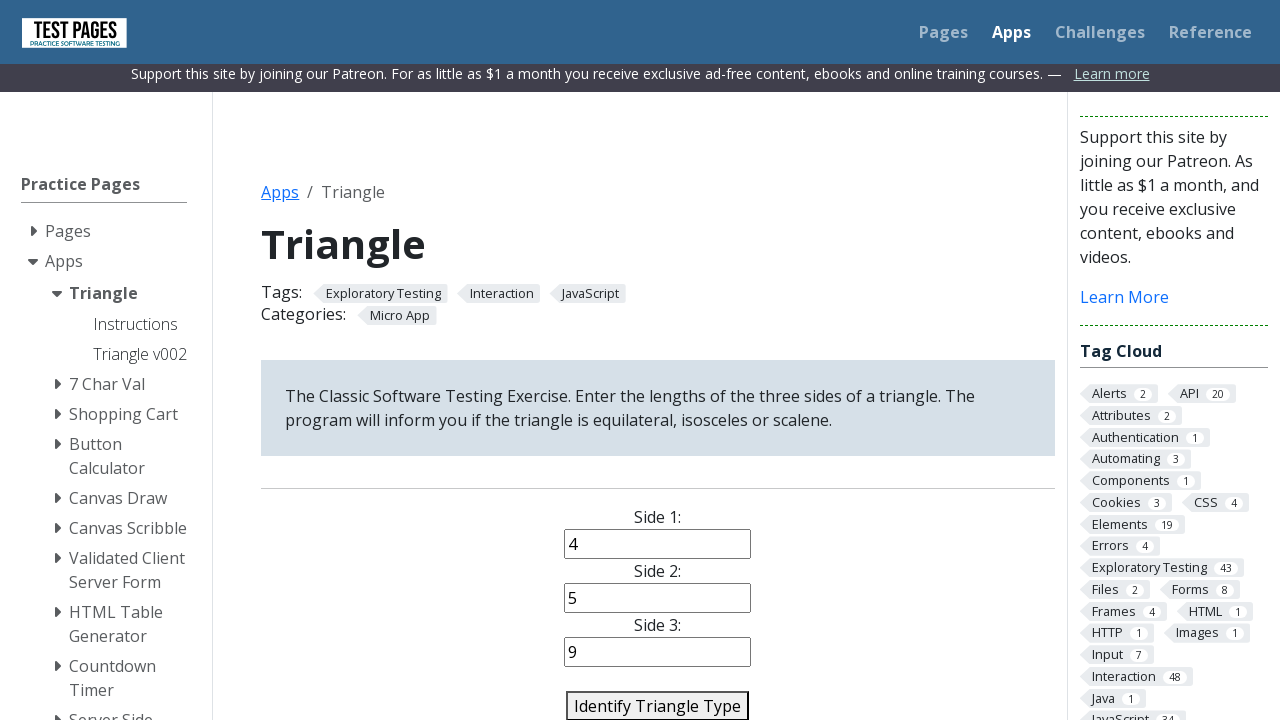

Error message appeared indicating invalid triangle
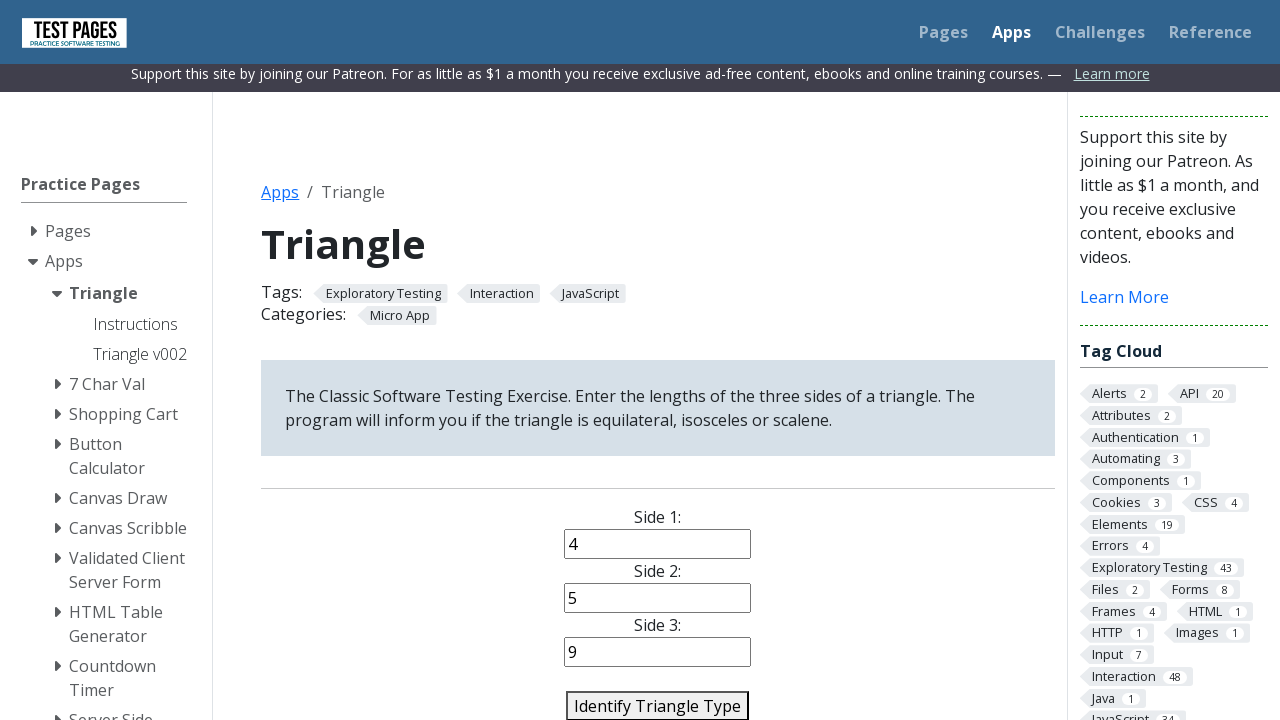

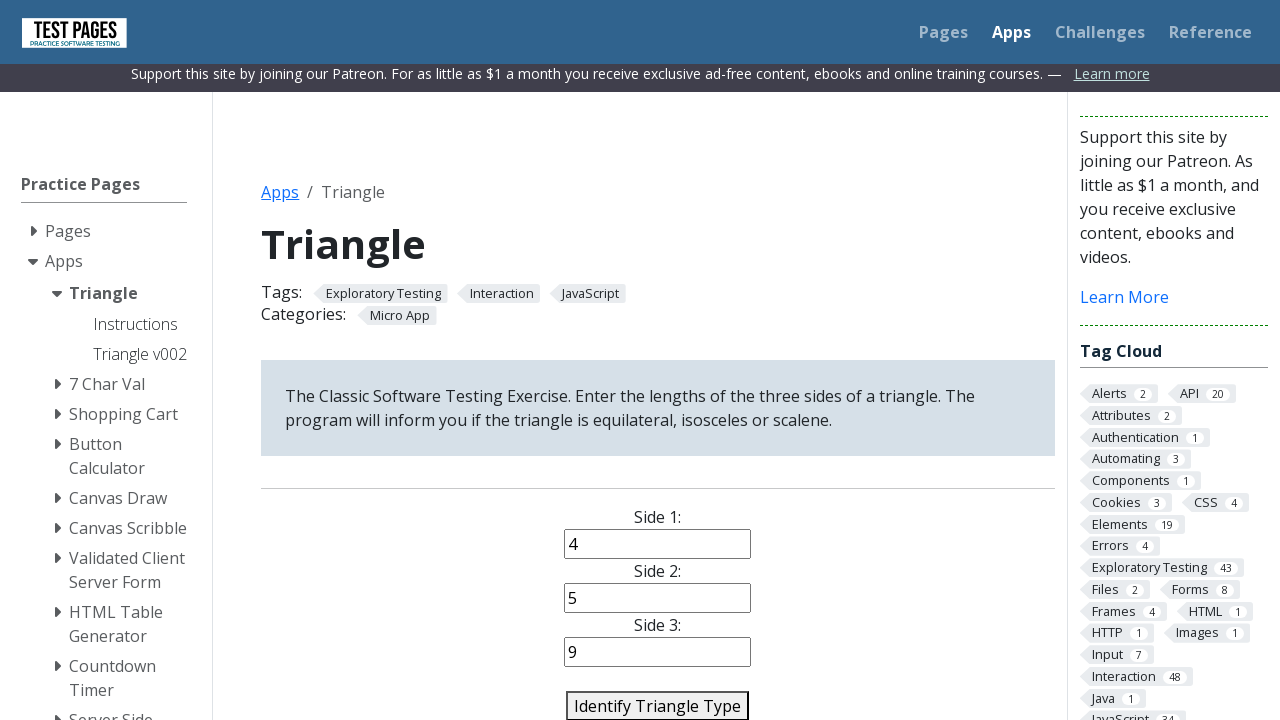